Tests JavaScript alert handling by clicking a button that triggers a simple alert and then accepting/dismissing the alert dialog.

Starting URL: https://training-support.net/webelements/alerts

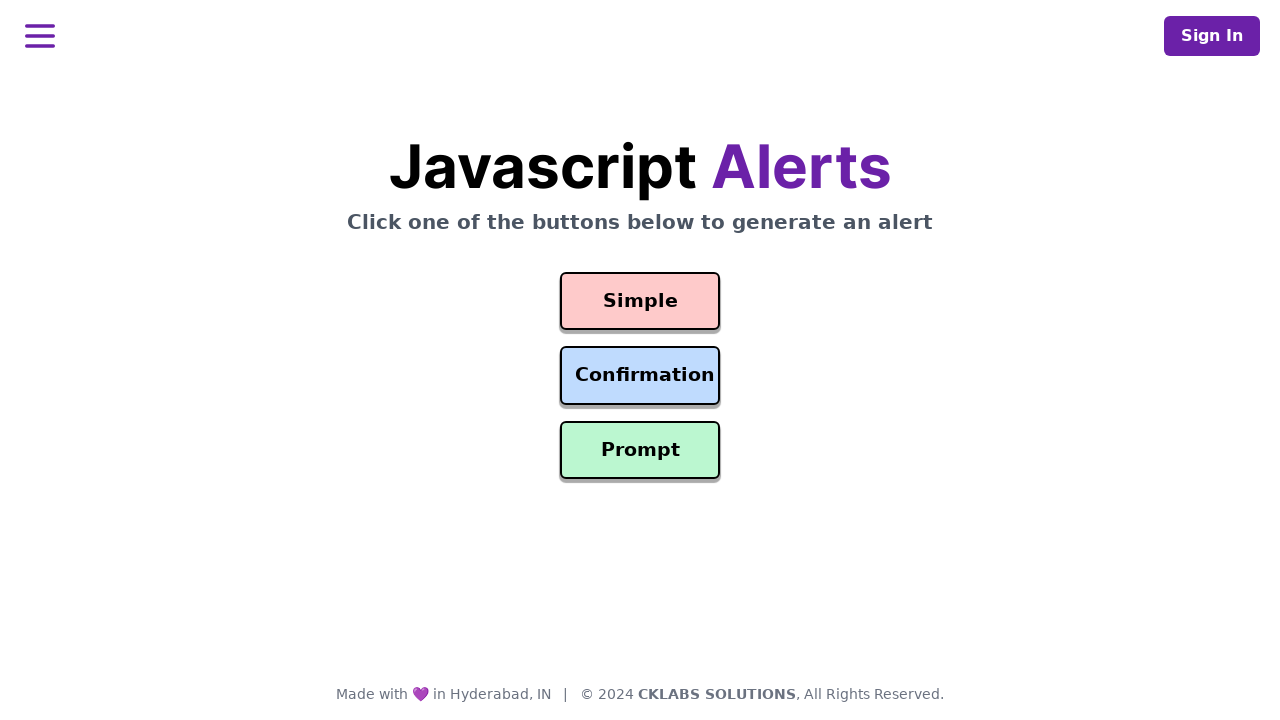

Clicked the button to trigger simple alert at (640, 301) on #simple
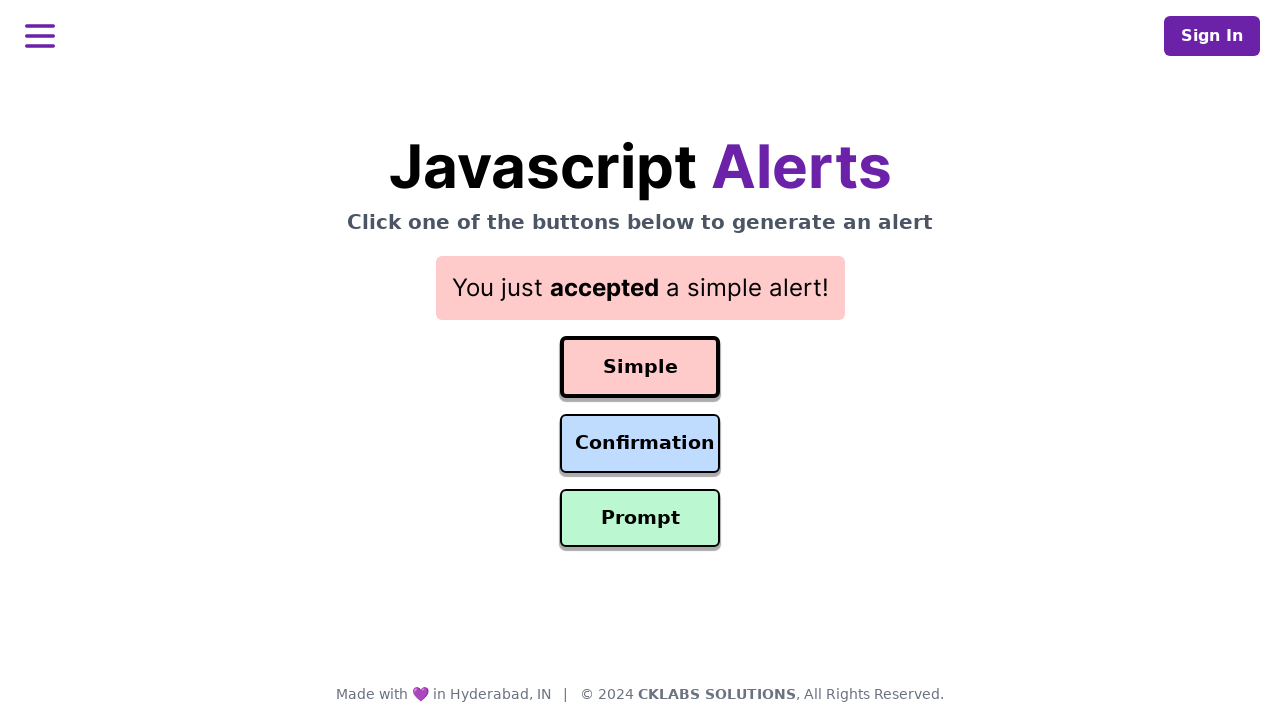

Set up dialog handler to accept alert
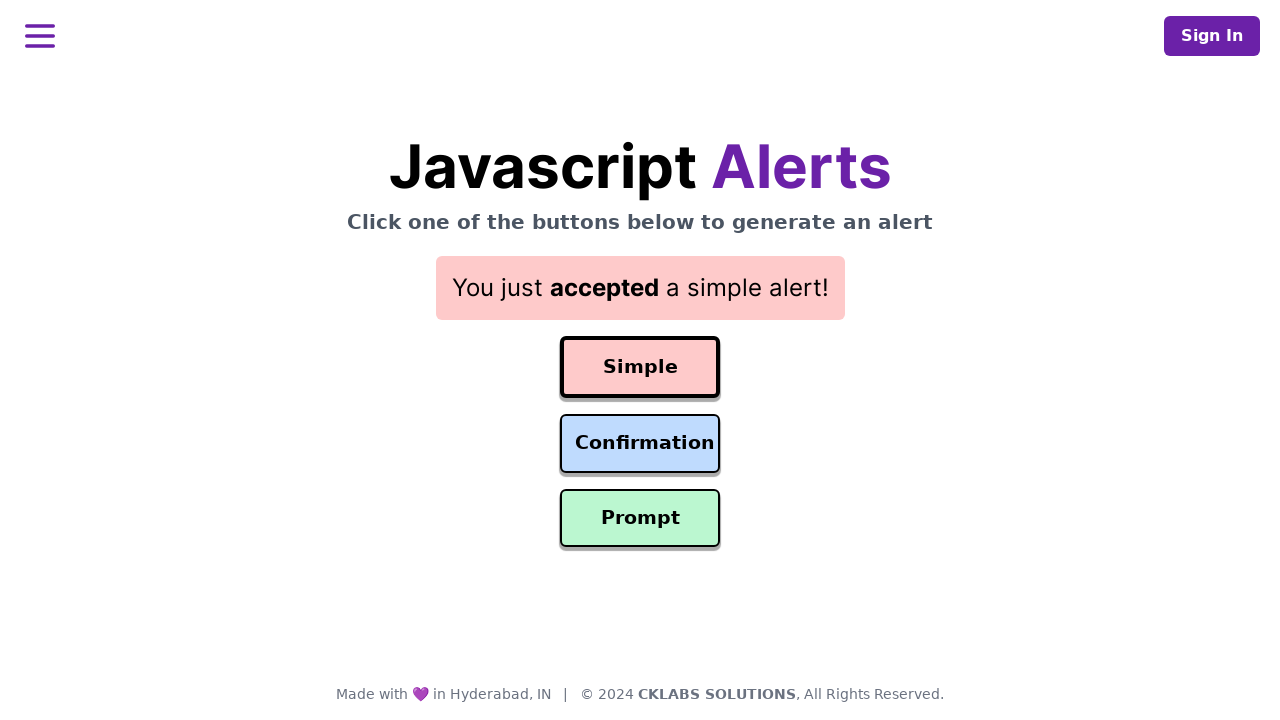

Configured dialog handler function to print message and accept
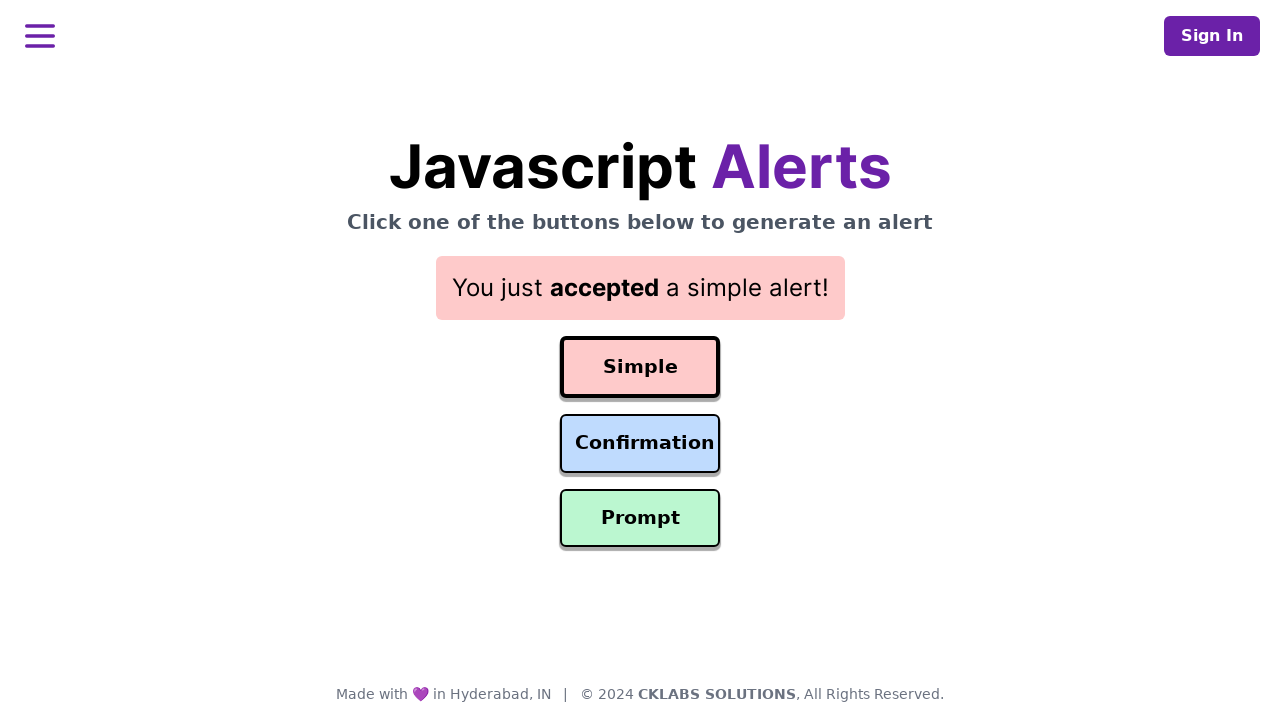

Clicked button to trigger simple alert with handler ready at (640, 367) on #simple
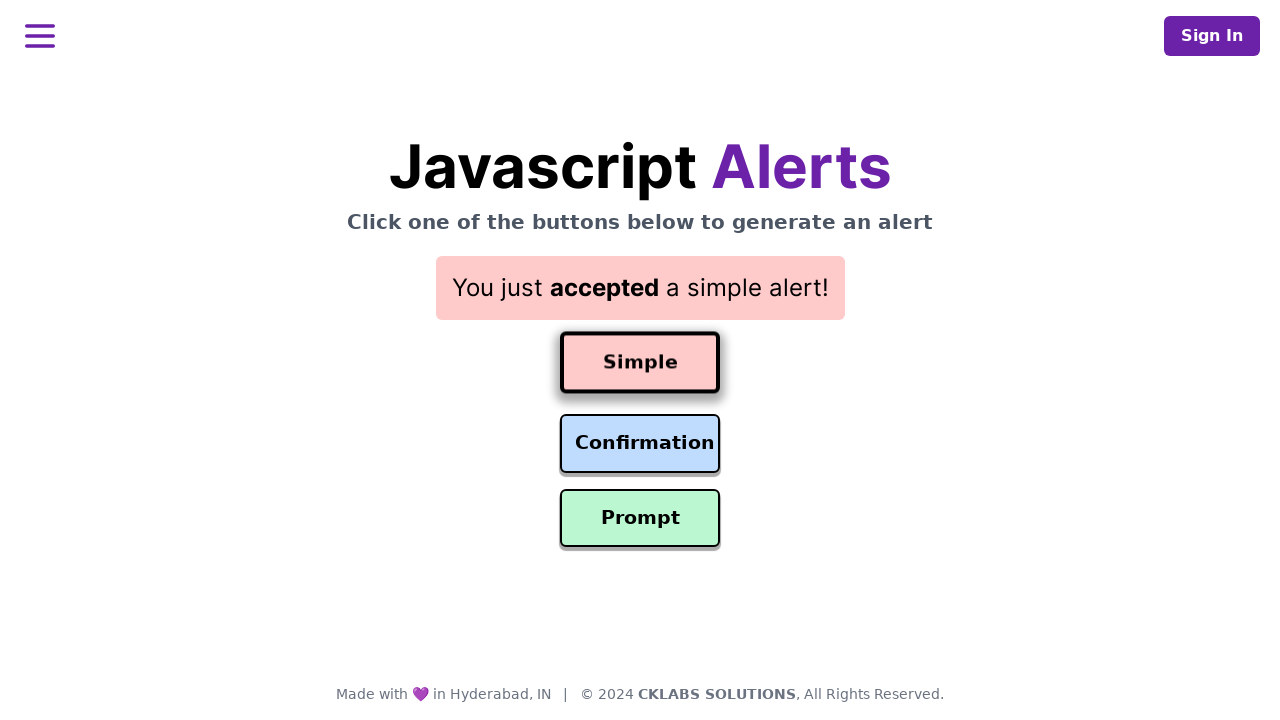

Waited 500ms to ensure alert dialog was handled
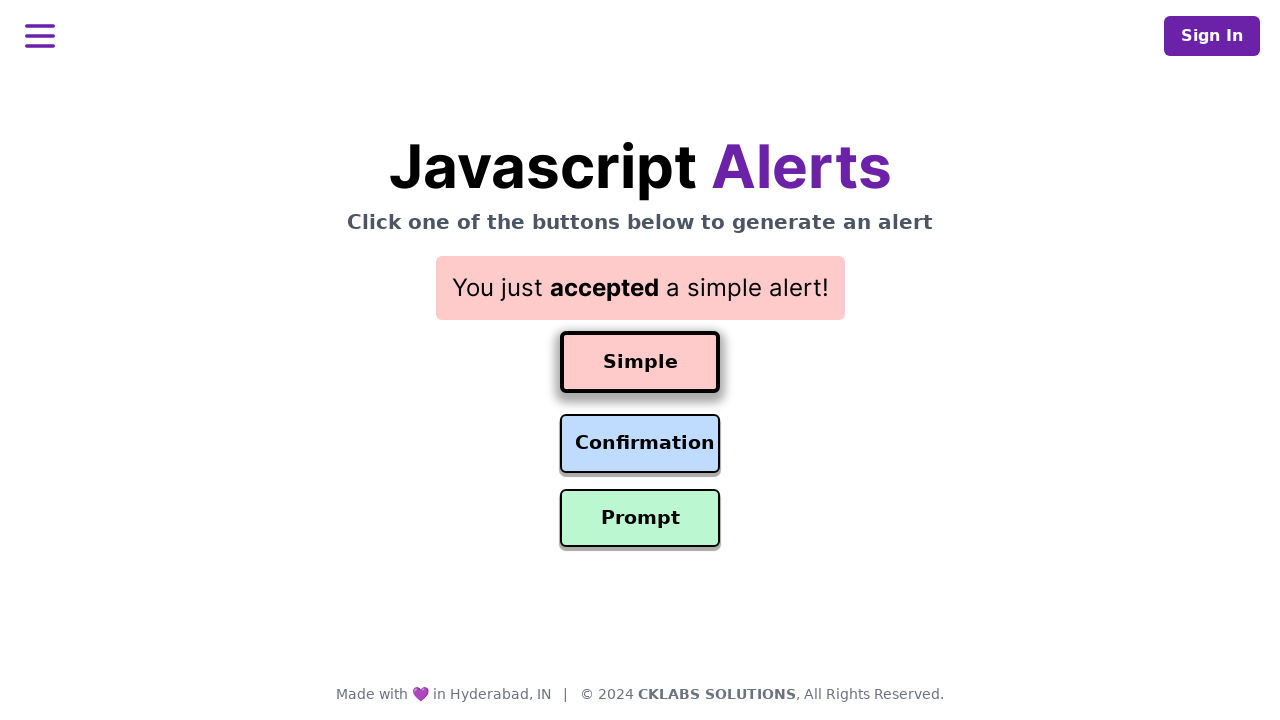

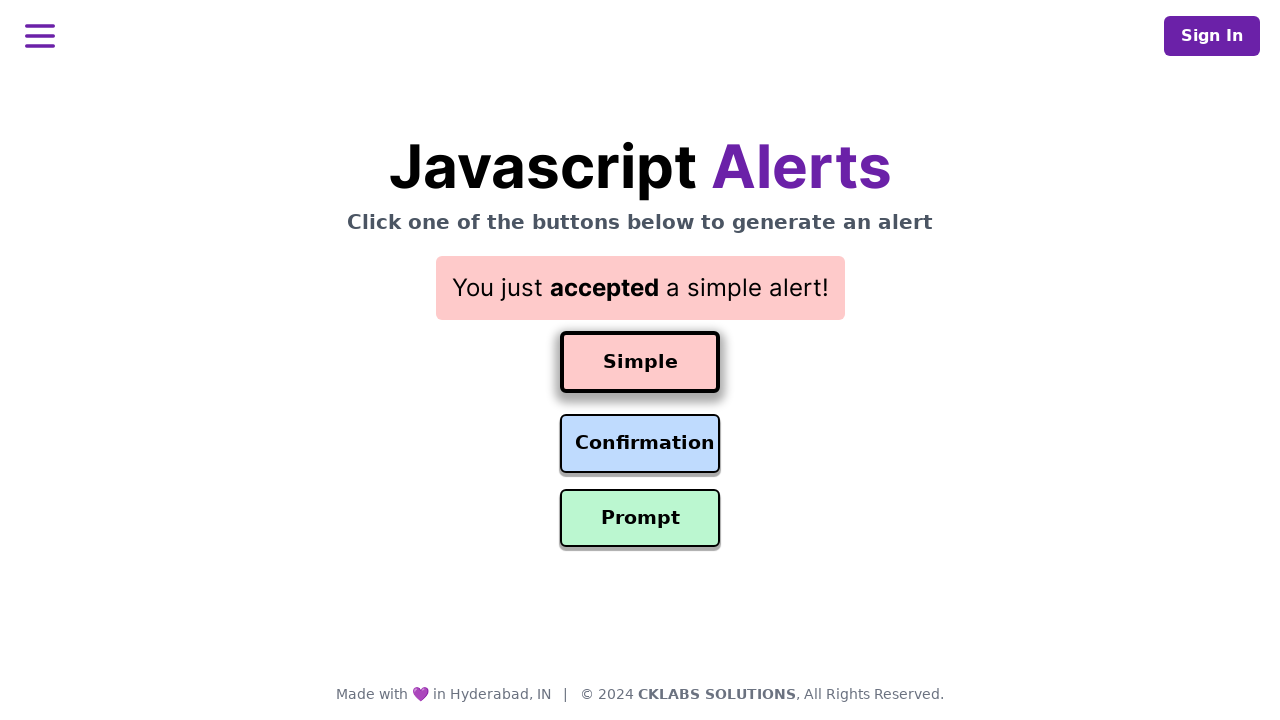